Tests link text locators by clicking on the "Forgot your password?" link and then clicking on the "OrangeHRM, Inc" link on the OrangeHRM demo site.

Starting URL: https://opensource-demo.orangehrmlive.com/

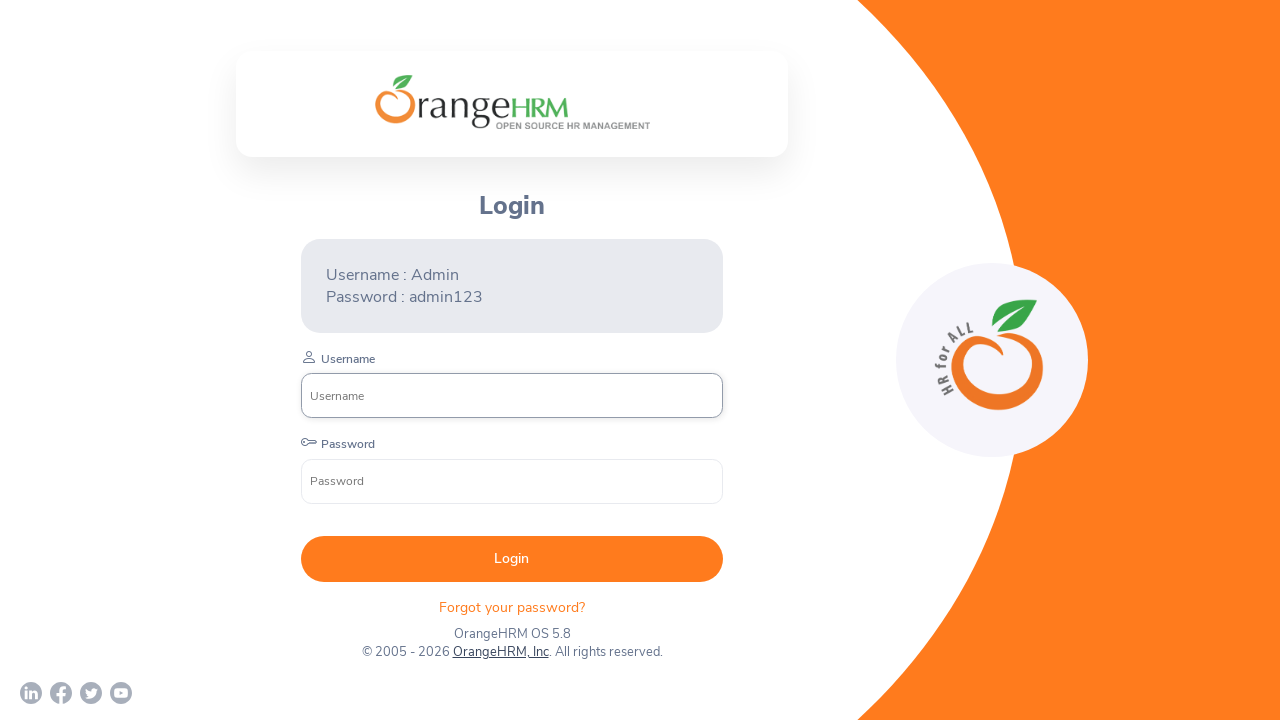

Clicked on 'Forgot your password?' link at (512, 607) on text=Forgot your password?
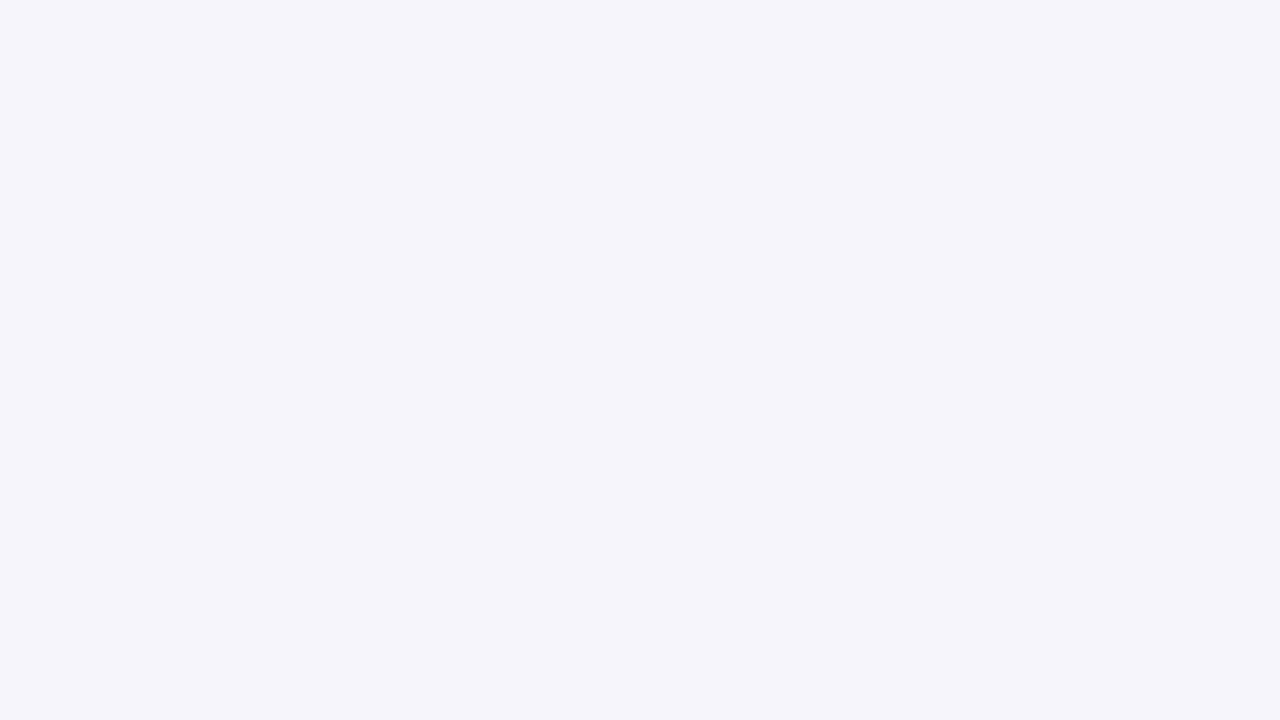

Waited for page to load with networkidle state
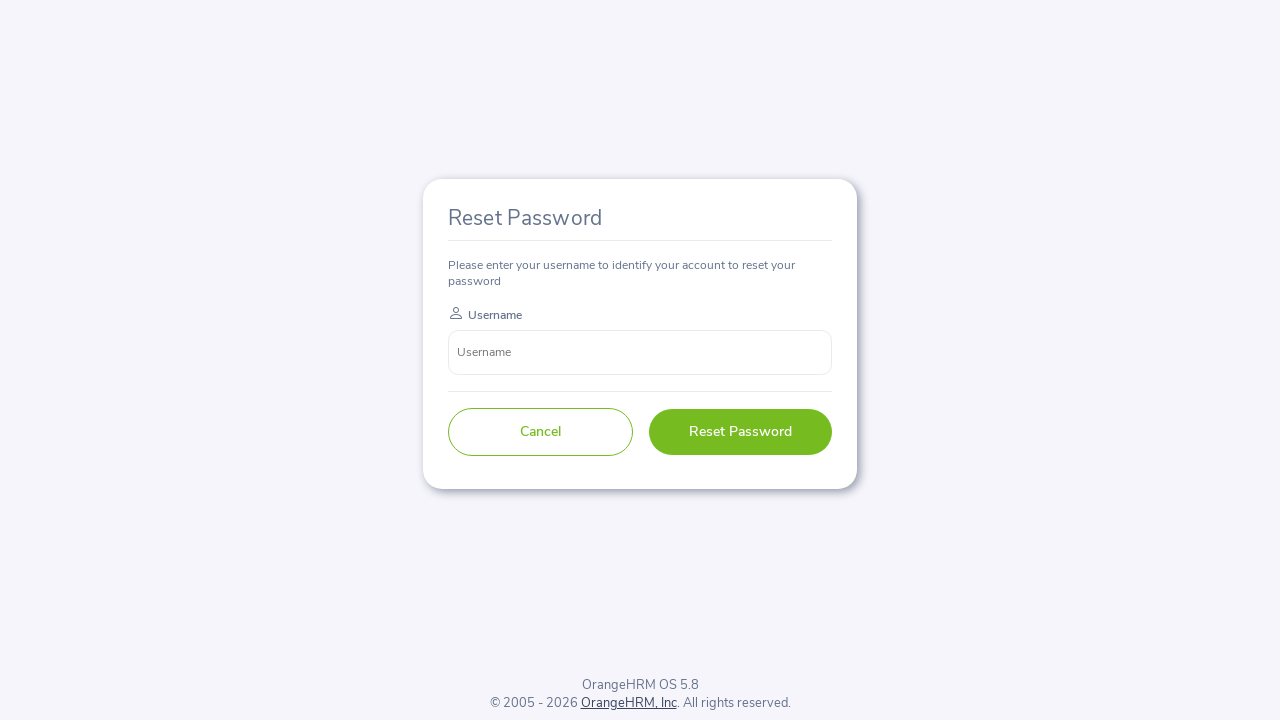

Clicked on 'OrangeHRM, Inc' link at (628, 703) on text=OrangeHRM, Inc
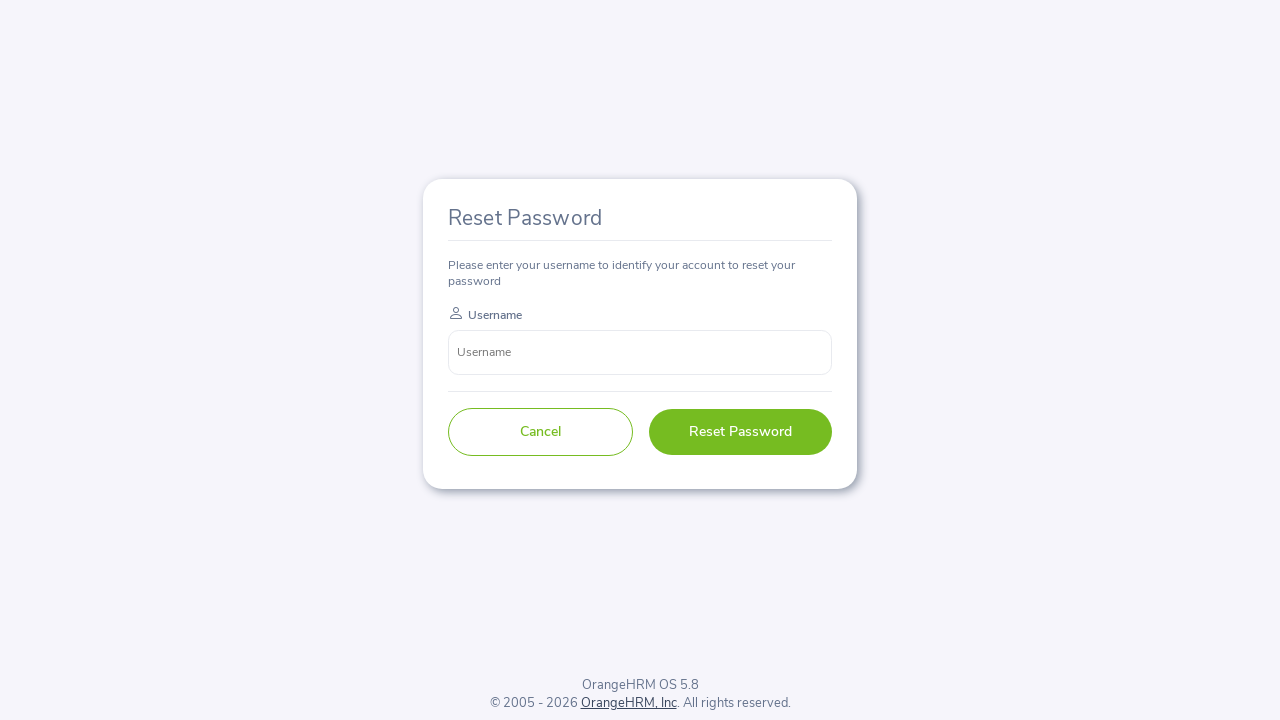

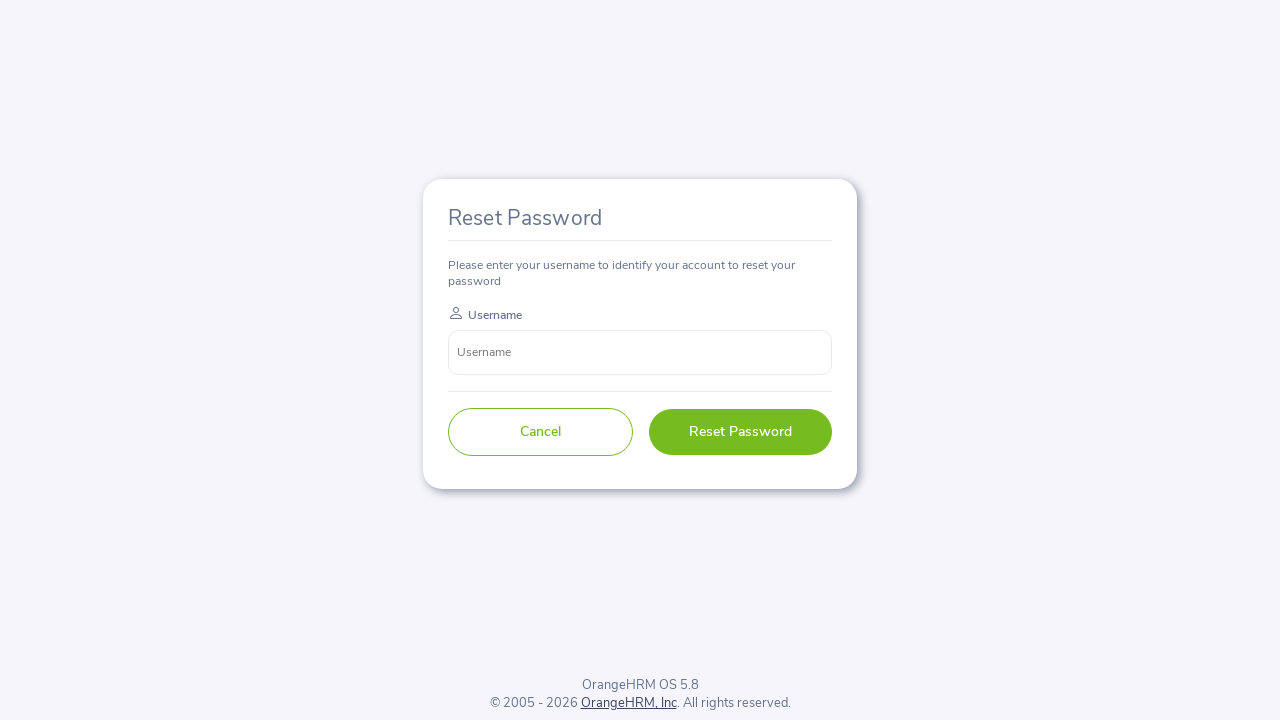